Navigates to testotomasyonu.com homepage and verifies that the URL contains "testotomasyonu" to confirm successful navigation.

Starting URL: https://www.testotomasyonu.com

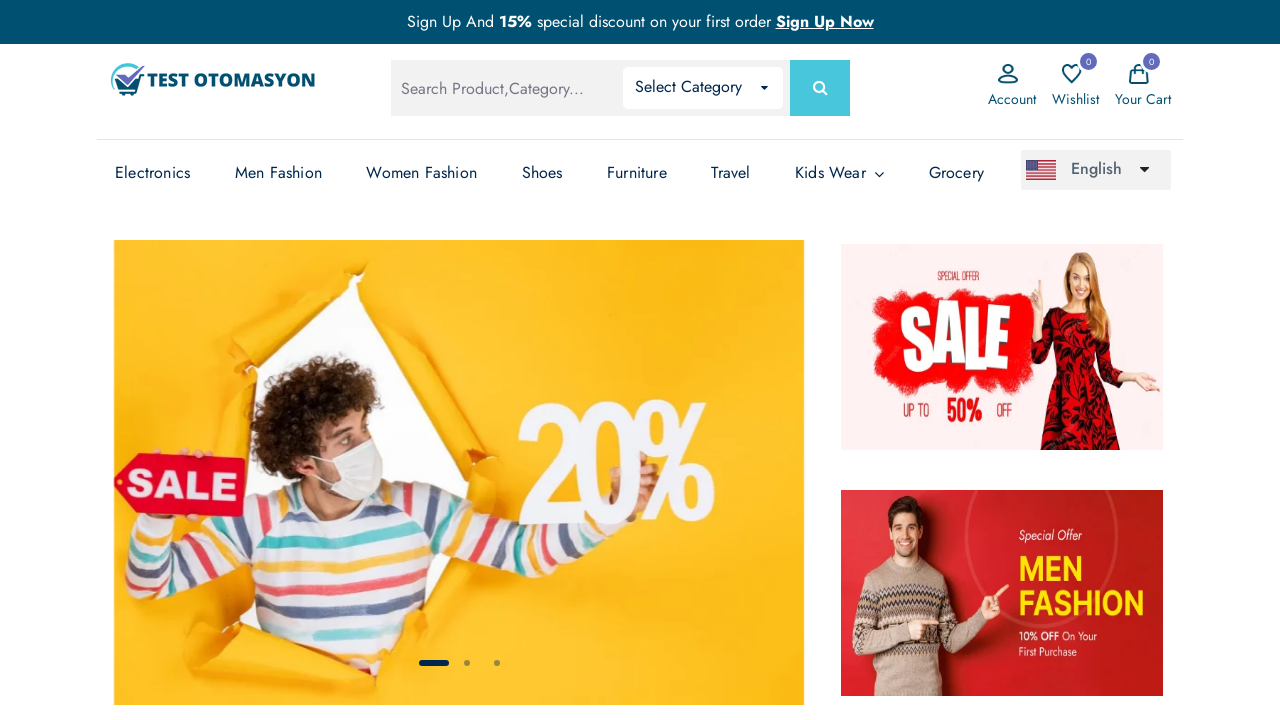

Waited for page to reach domcontentloaded state
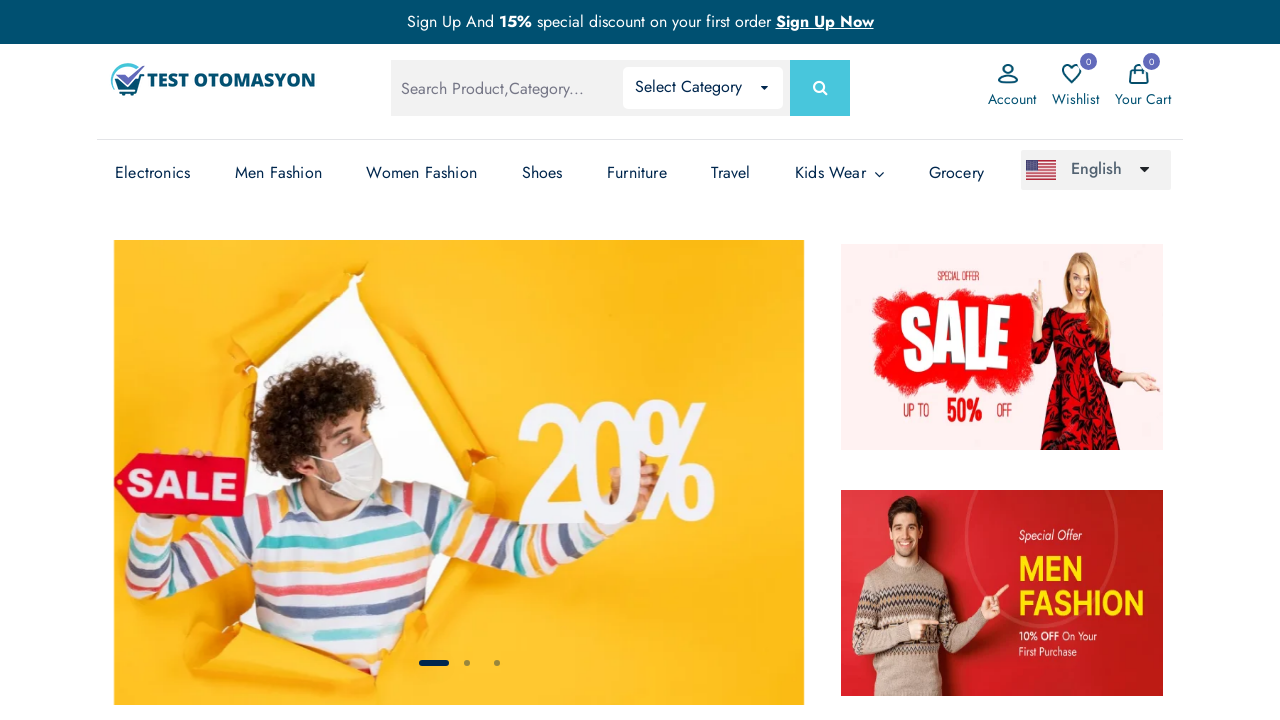

Verified that URL contains 'testotomasyonu' - successful navigation confirmed
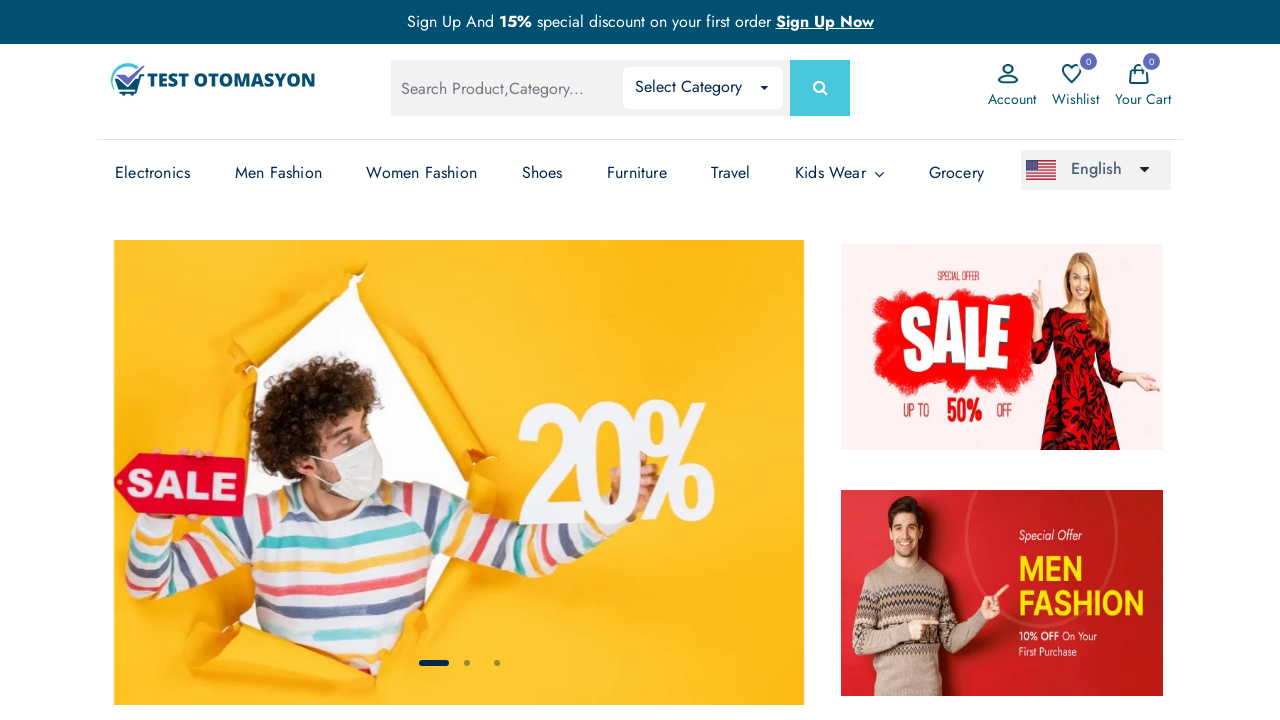

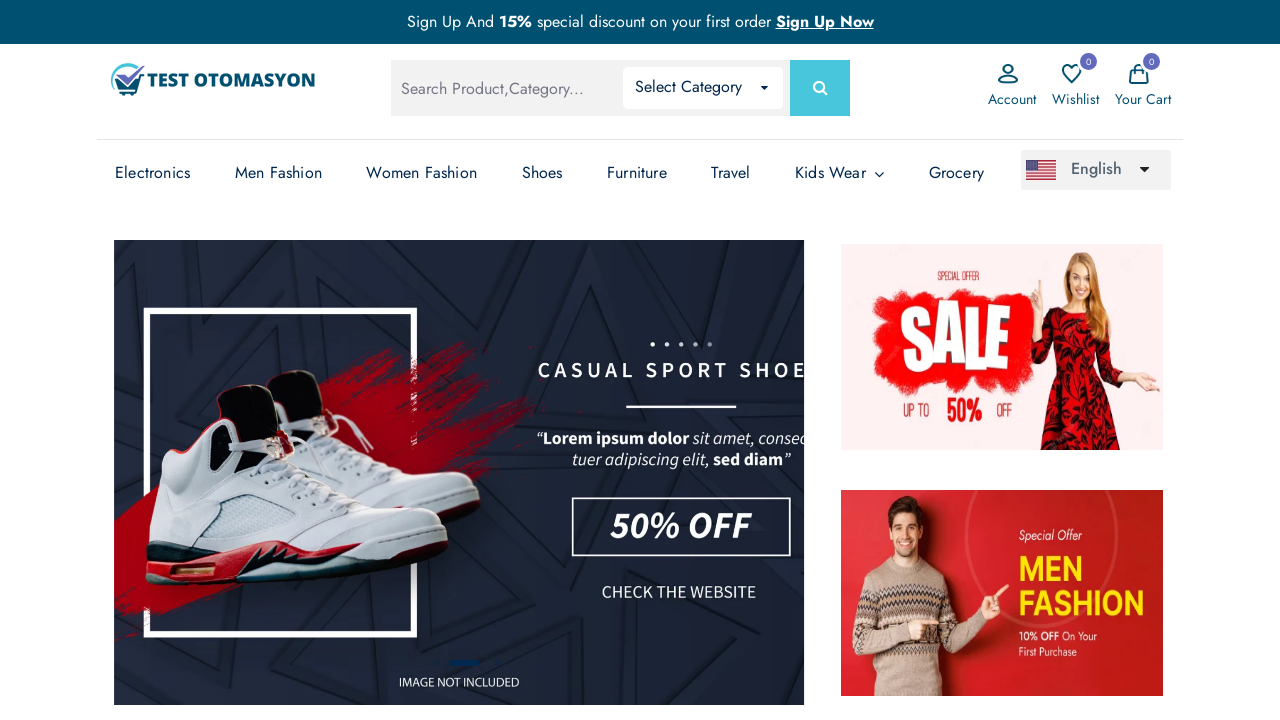